Navigates to the Suzuki Hayabusa motorcycle product details page and maximizes the browser window.

Starting URL: https://www.suzukimotorcycle.co.in/product-details/hayabusa

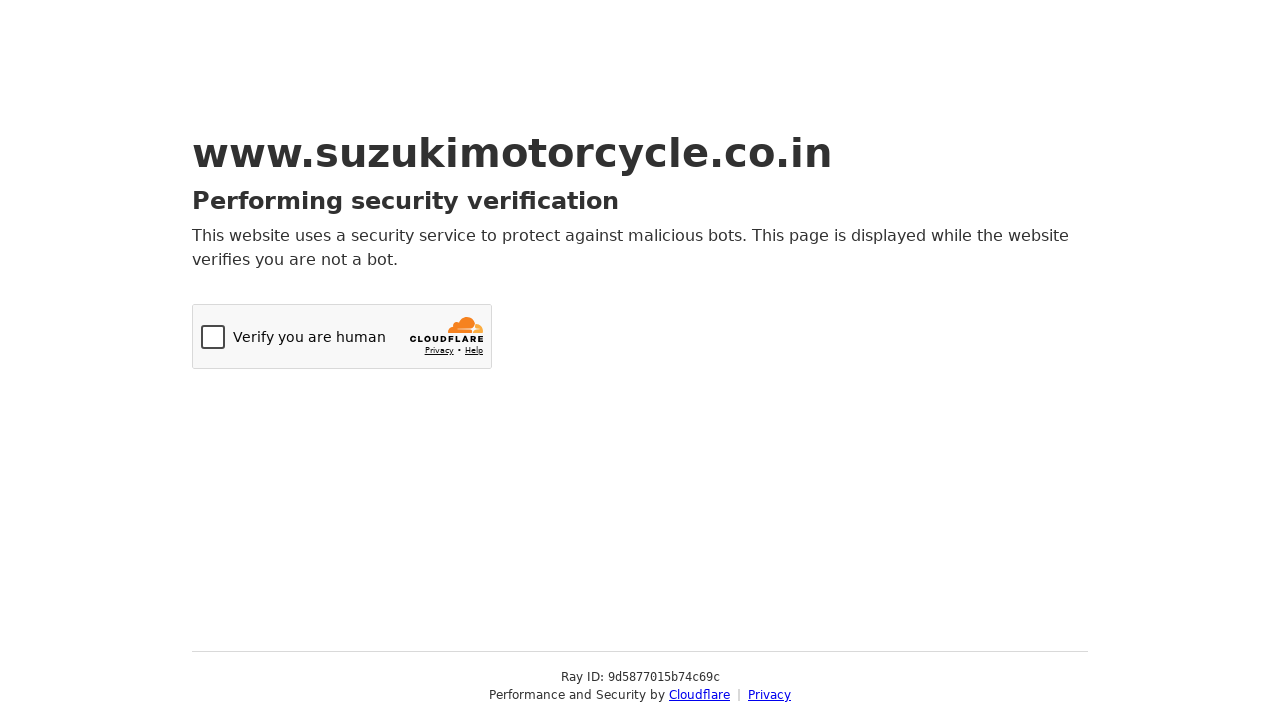

Set viewport size to 1920x1080 to maximize browser window
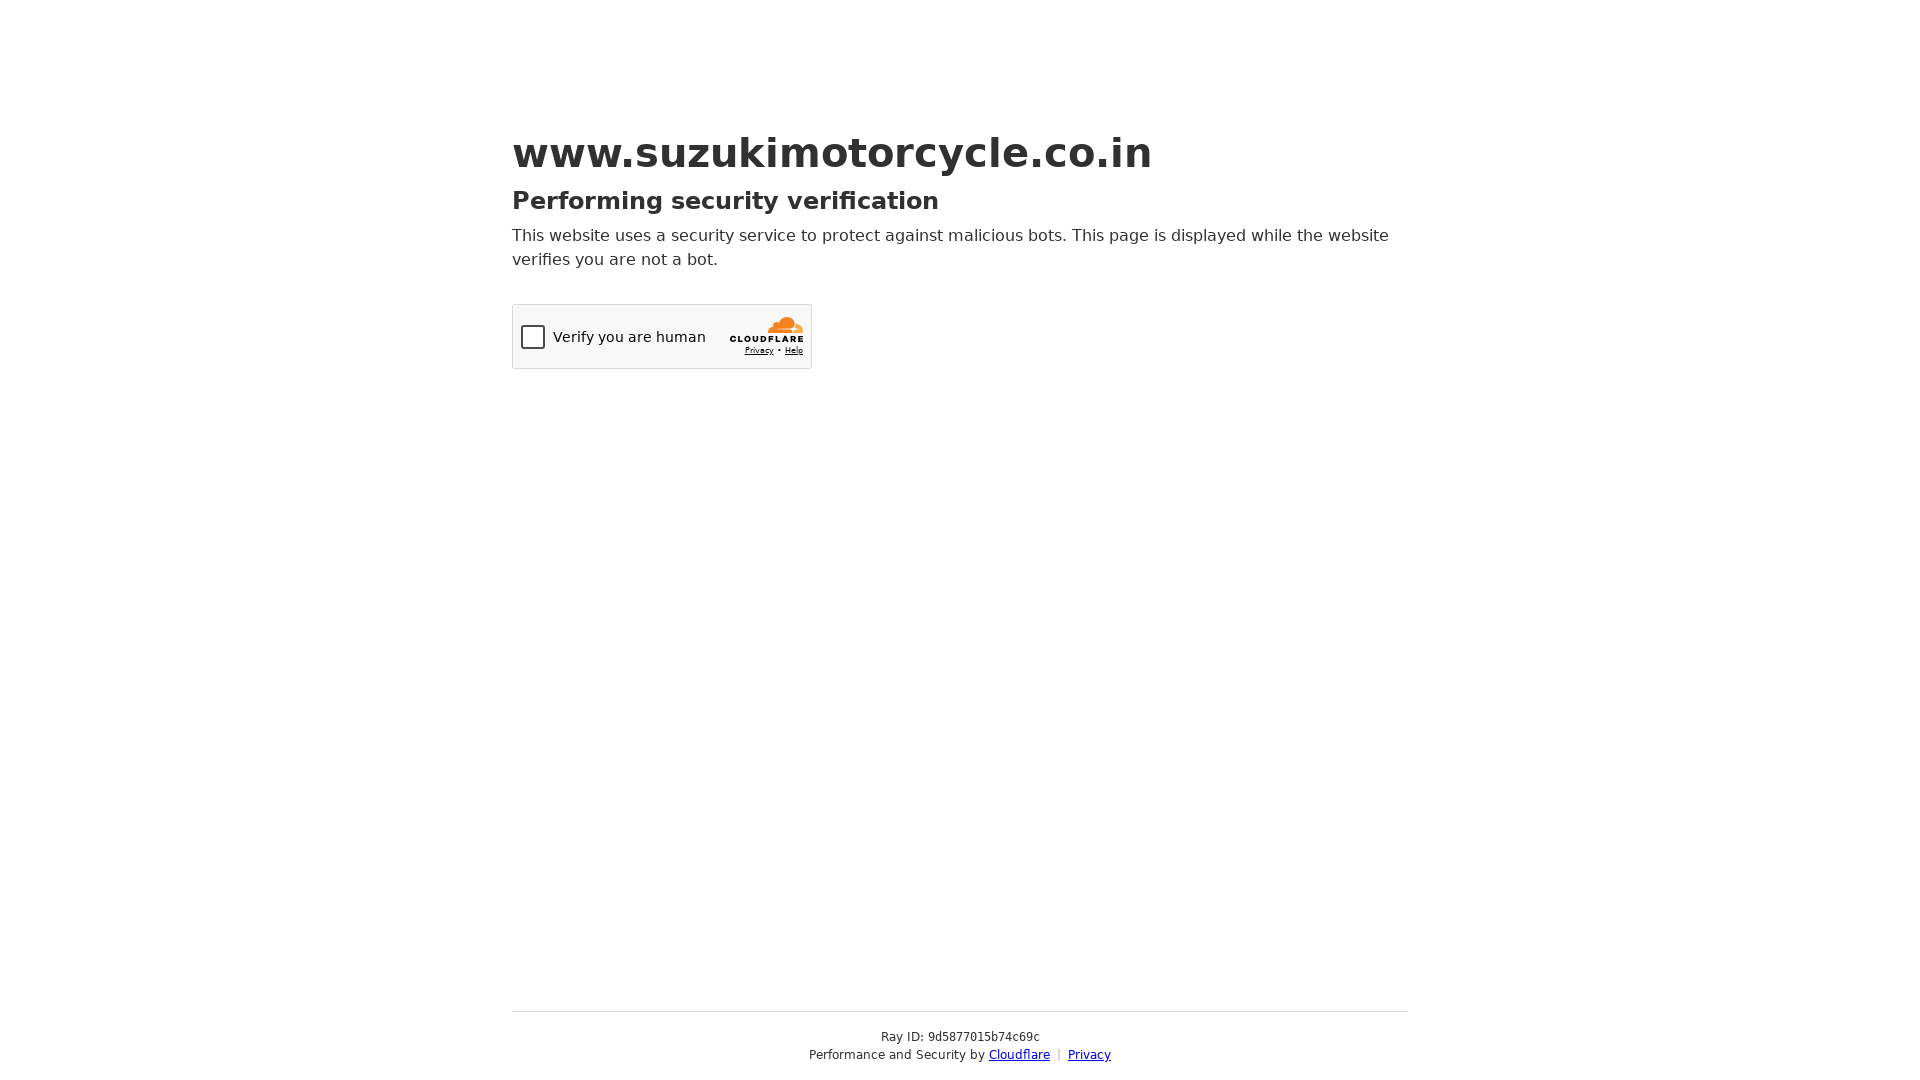

Page loaded - DOM content fully rendered
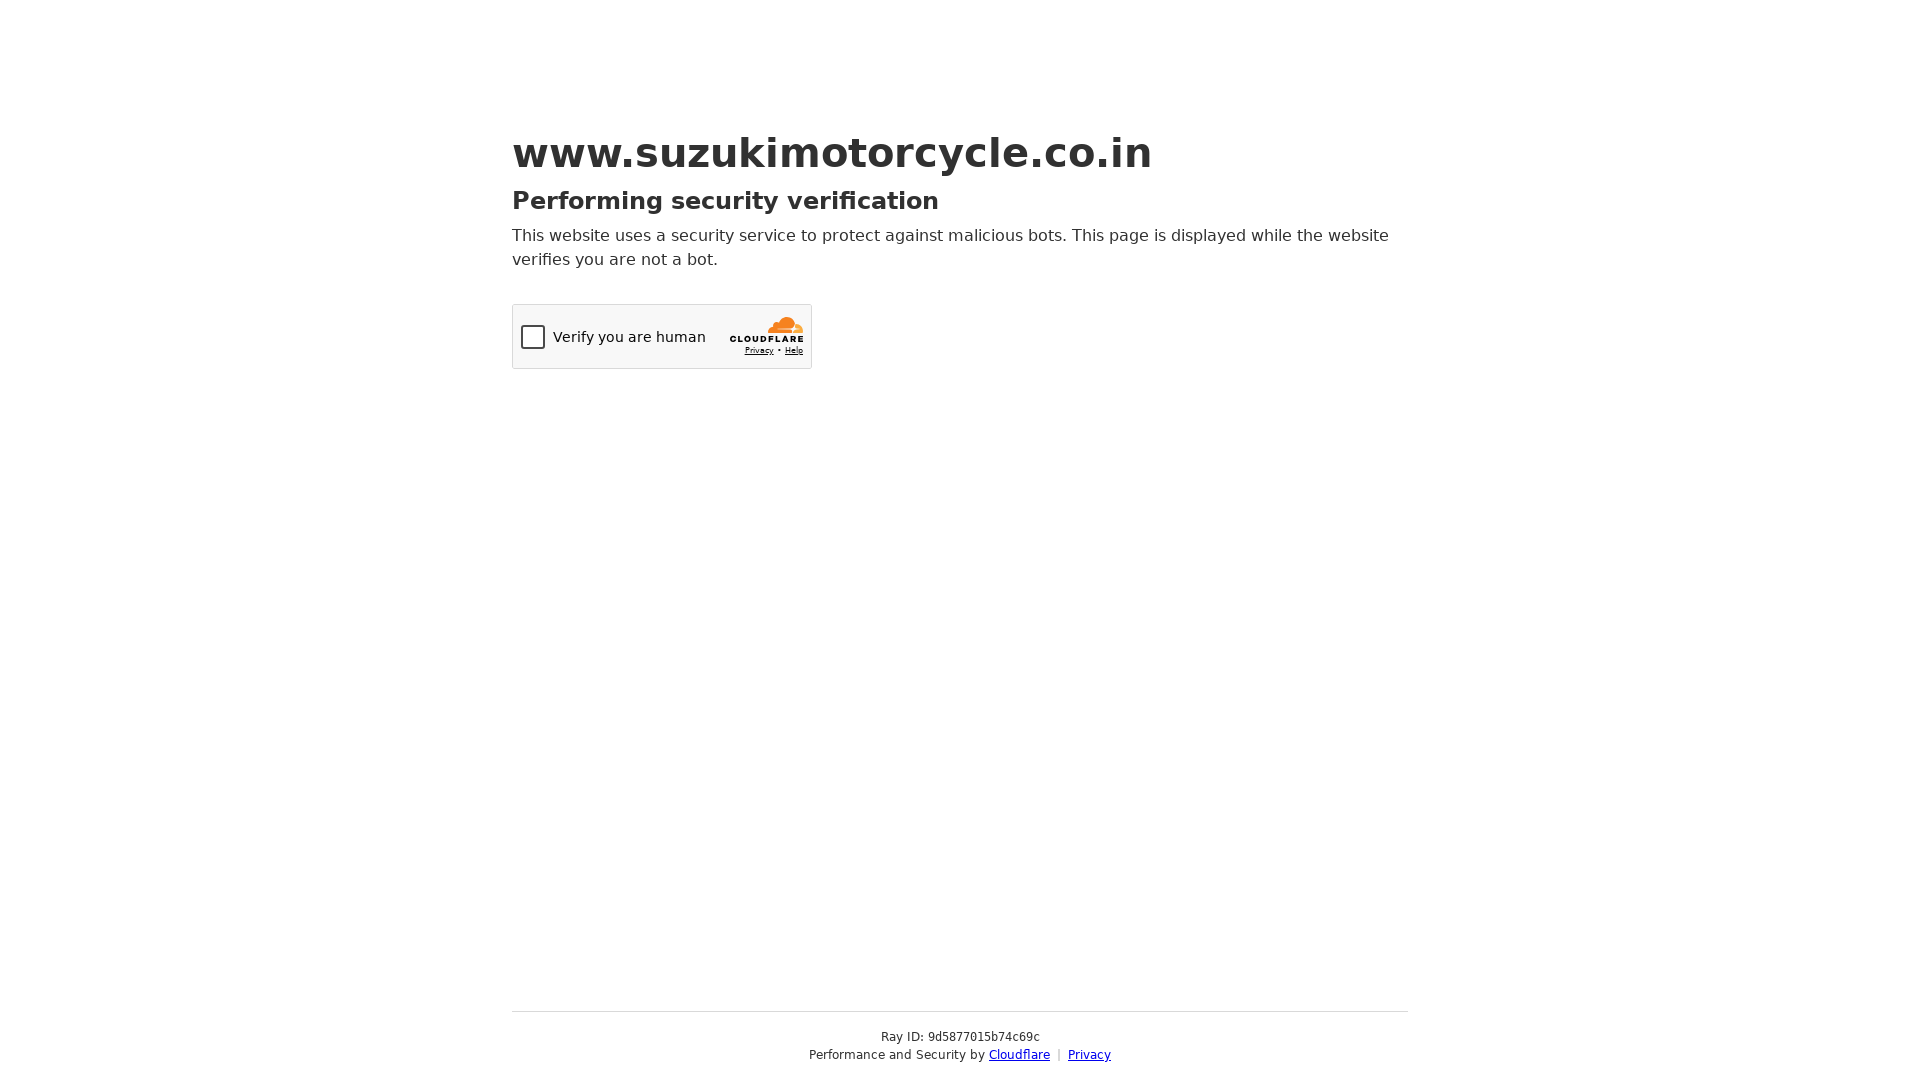

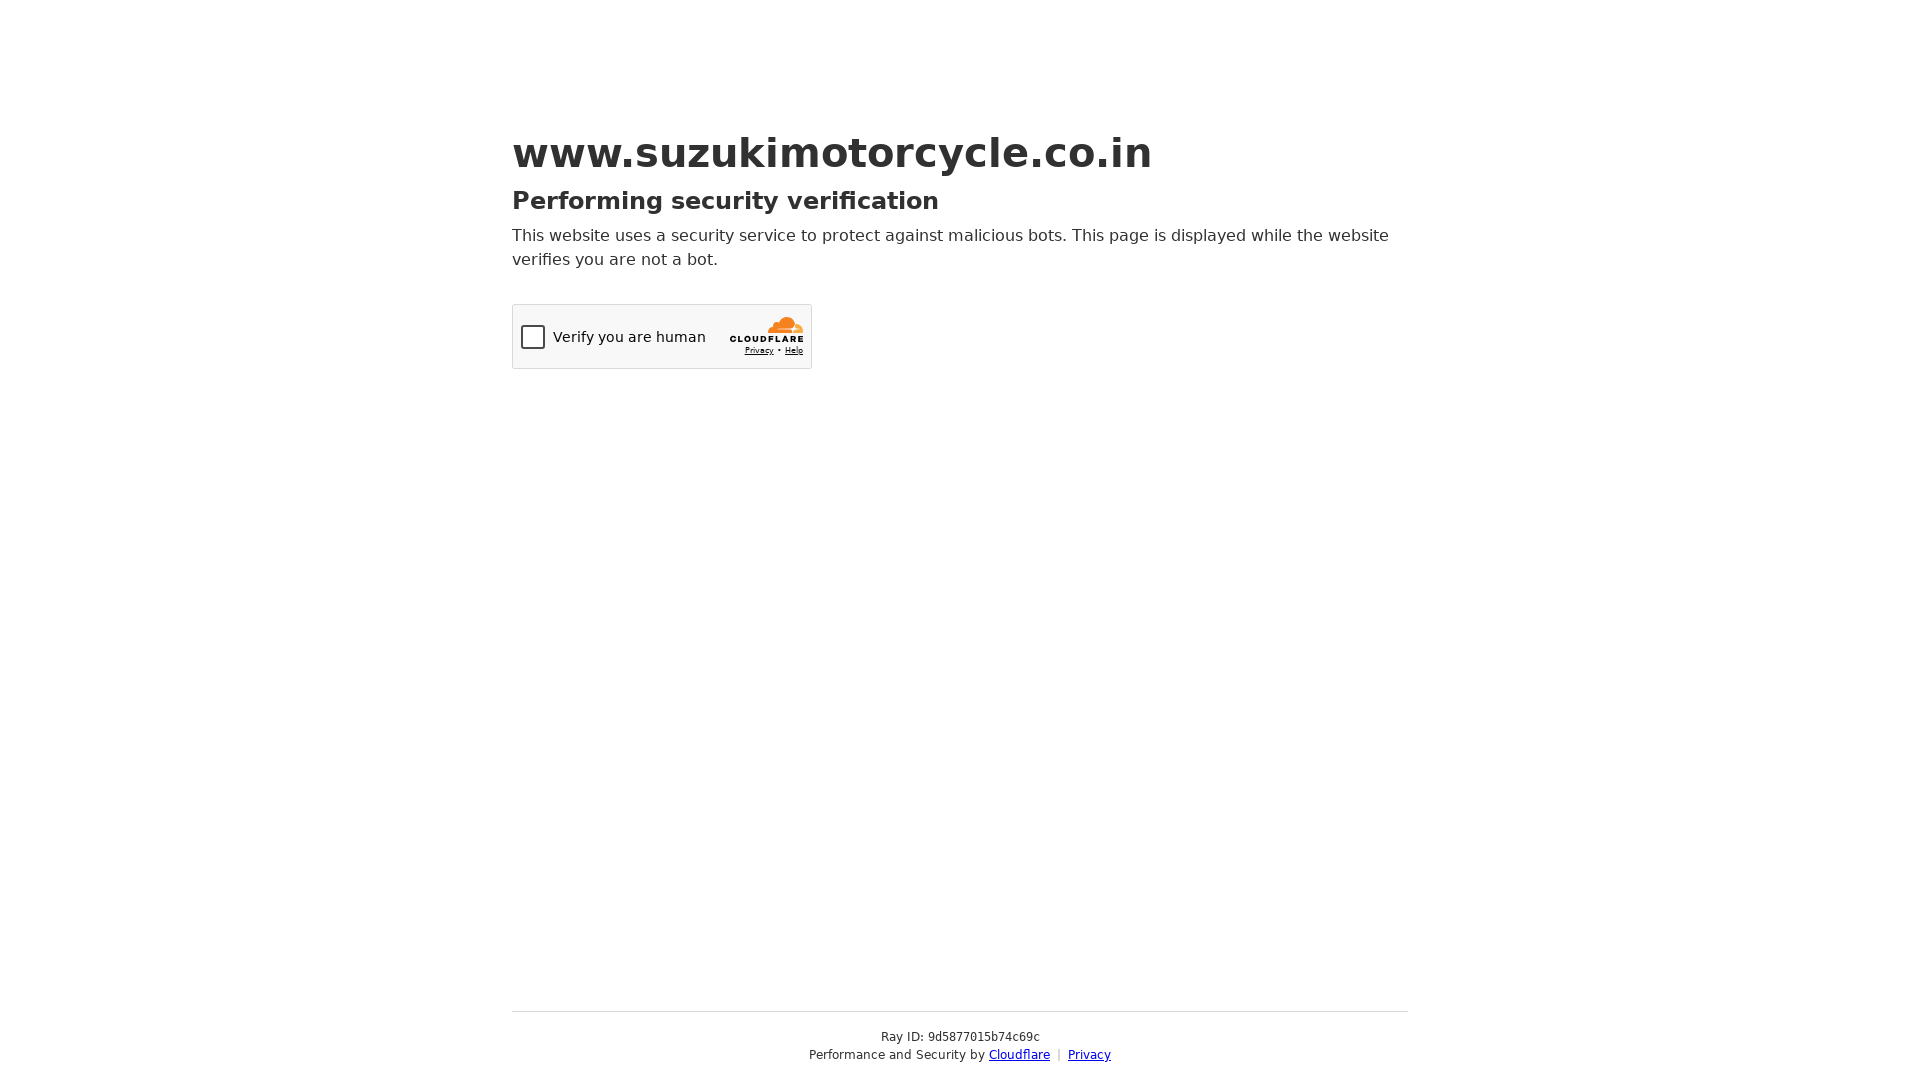